Tests table handling functionality by verifying table structure (rows/columns count), selecting product checkboxes by filtering rows, and navigating through pagination to read table data.

Starting URL: https://testautomationpractice.blogspot.com/

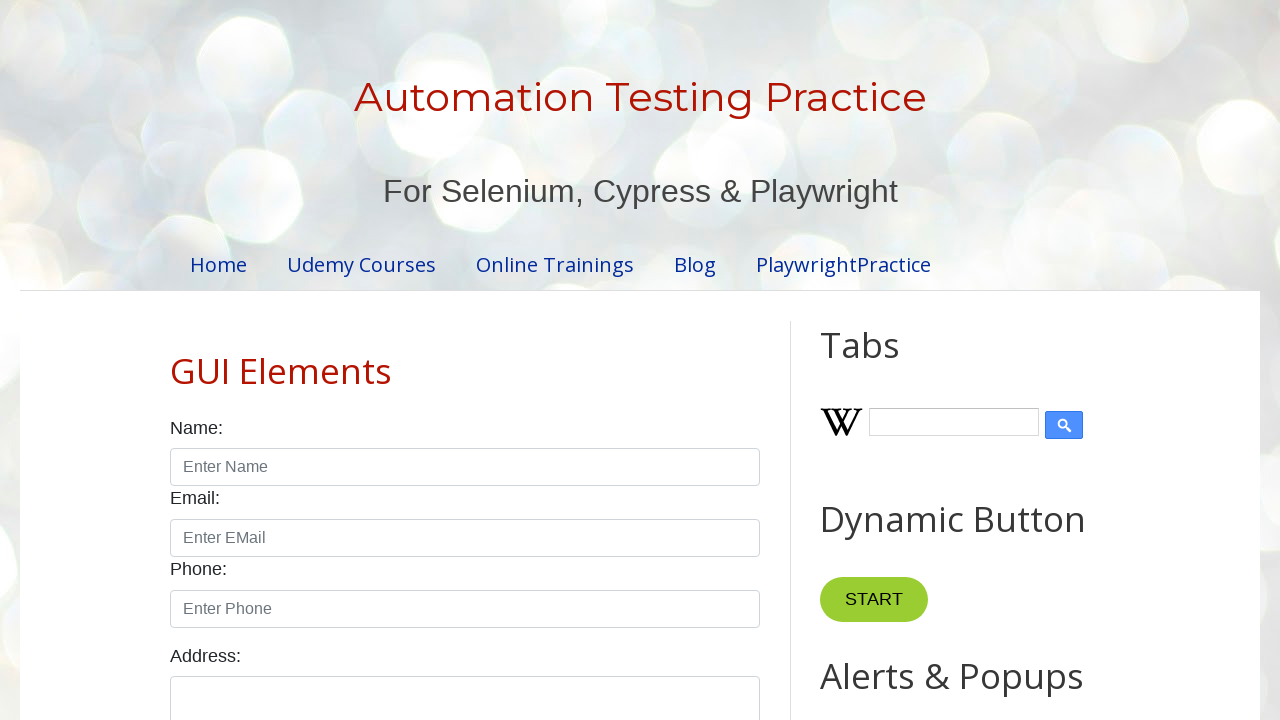

Located the product table with id 'productTable'
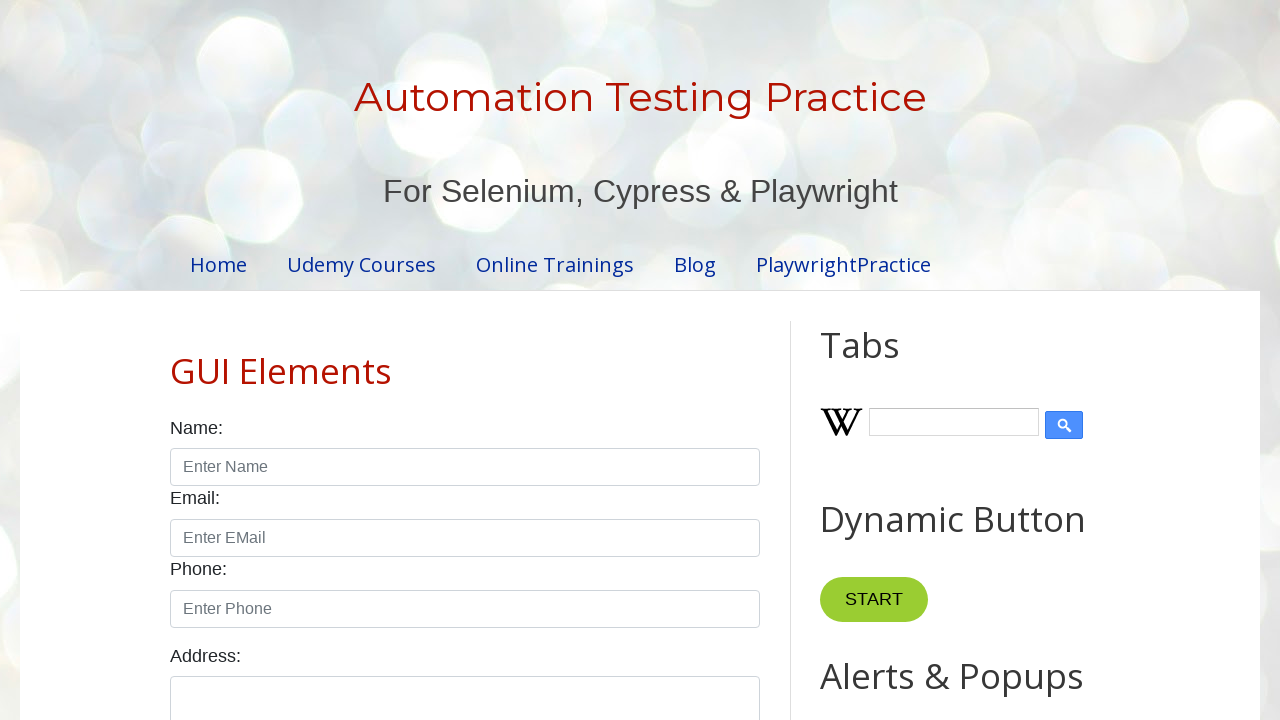

Located table header columns
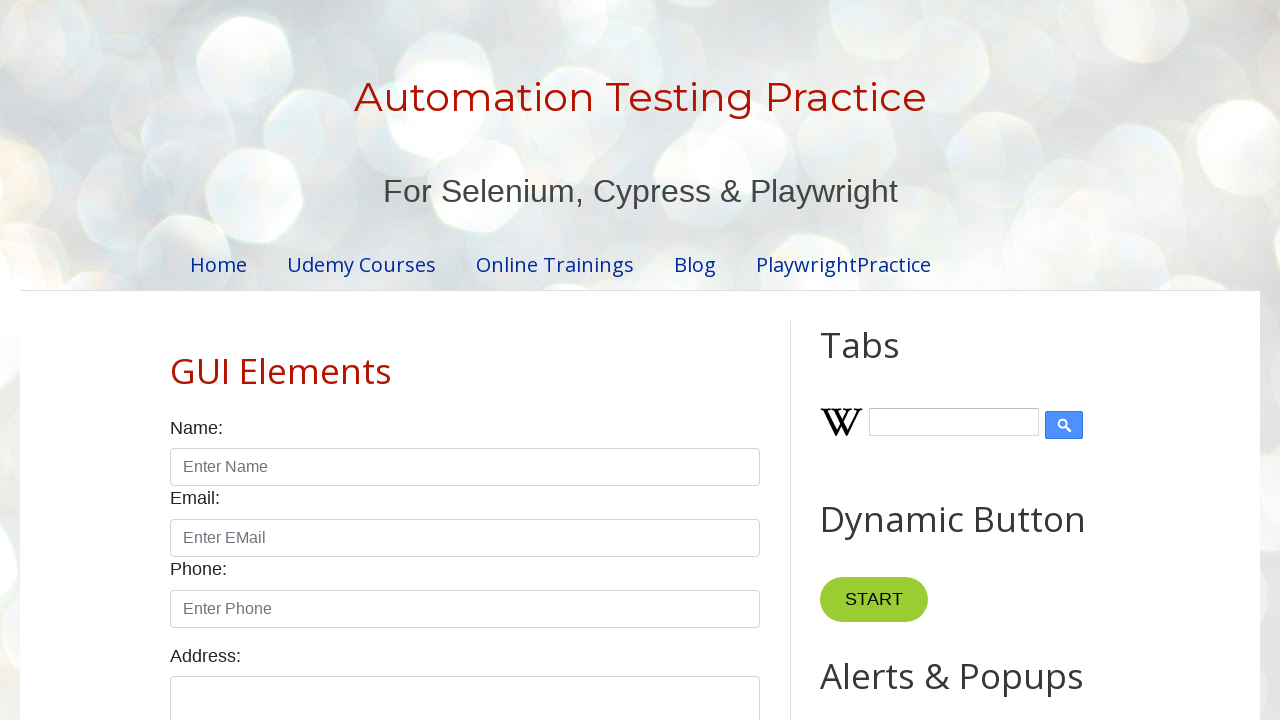

Located table body rows
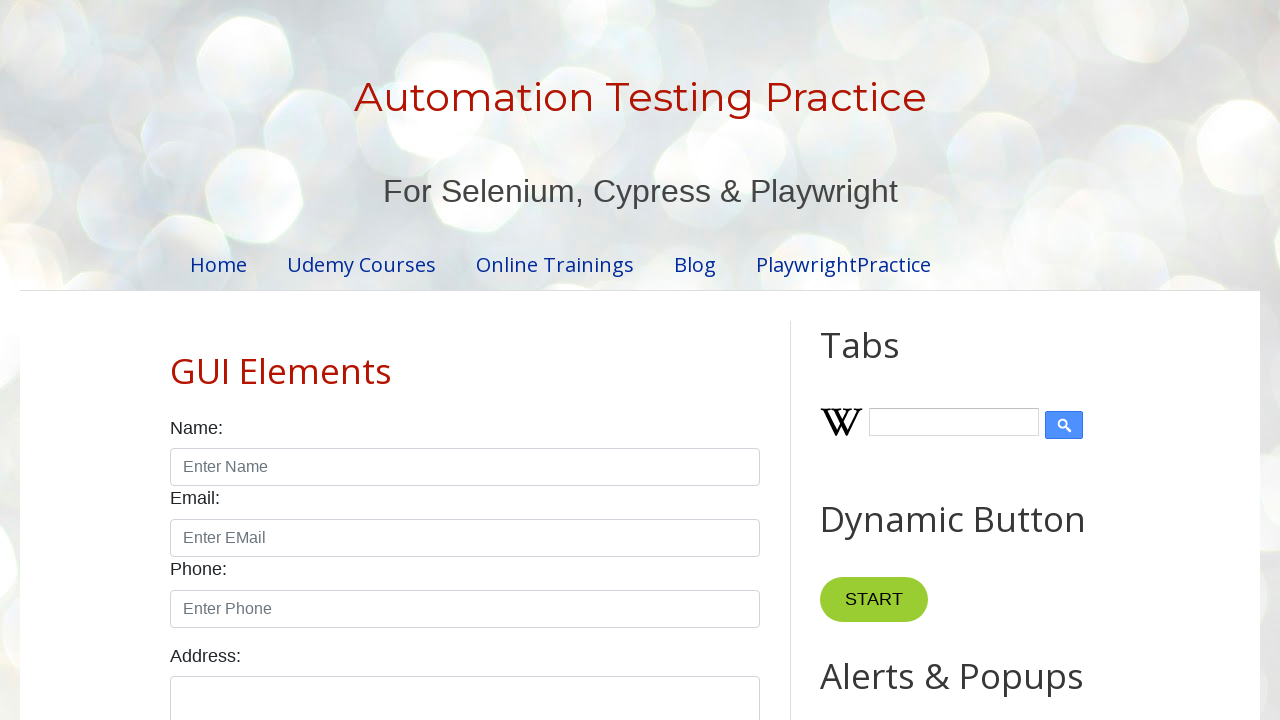

Filtered table rows to find Laptop product
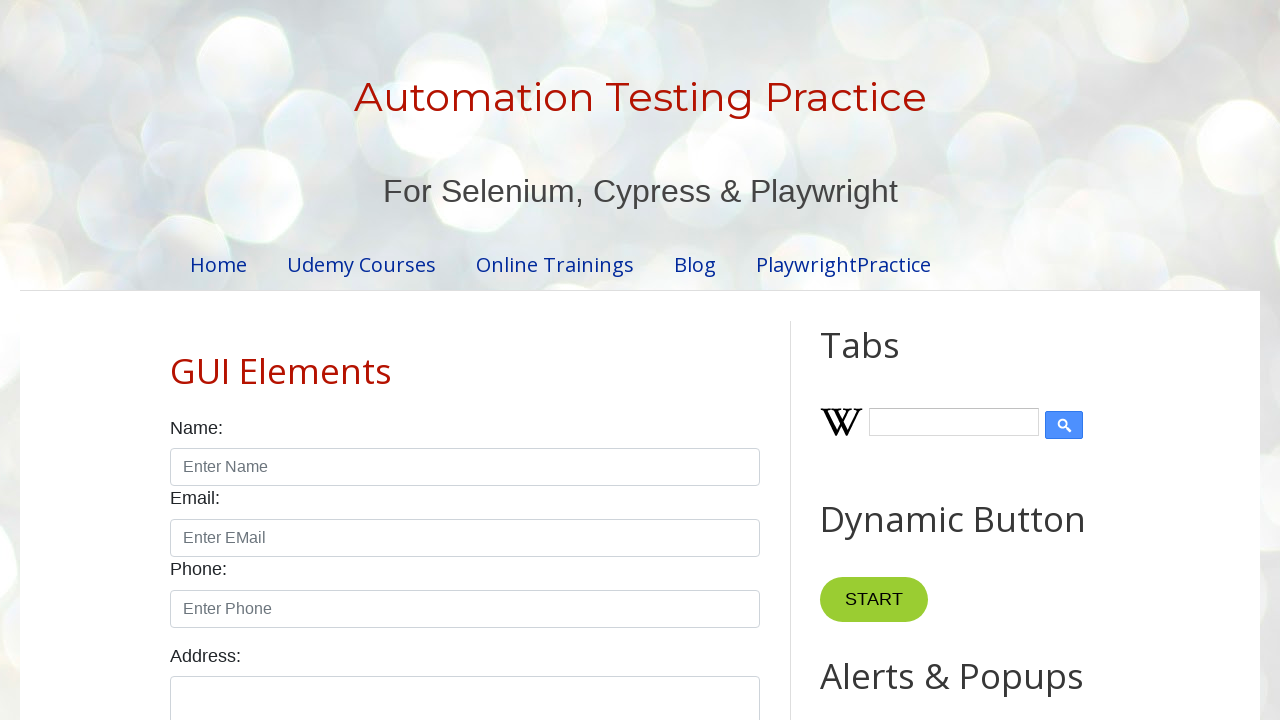

Located checkbox for Laptop product
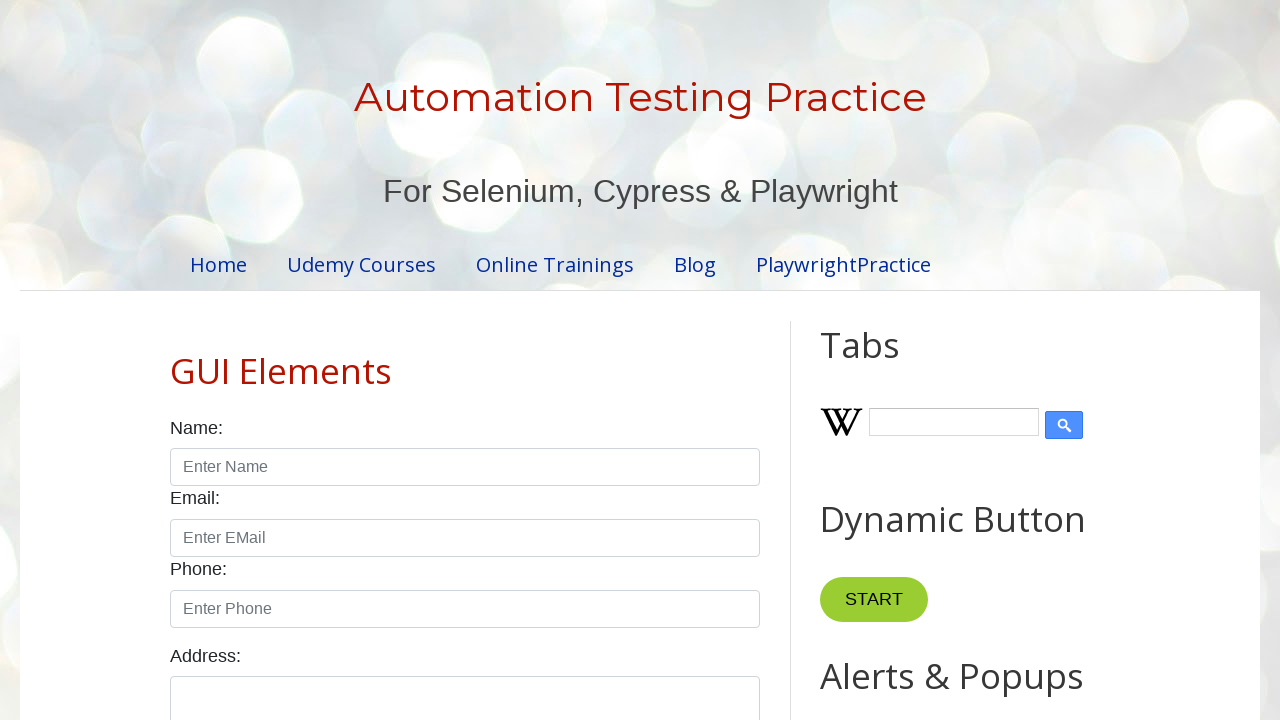

Checked checkbox for Laptop product at (651, 360) on xpath=//table[@id="productTable"] >> tbody tr >> internal:has-text="Laptop"i >> 
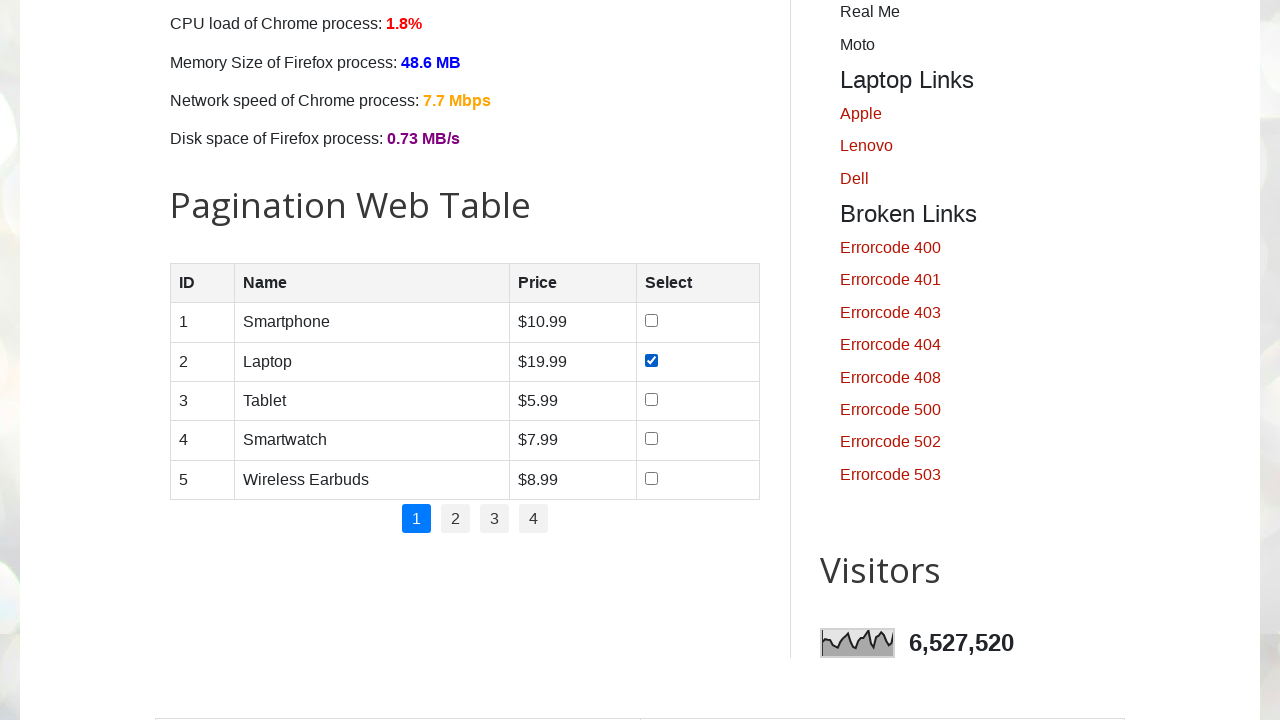

Filtered table rows to find Smartphone product
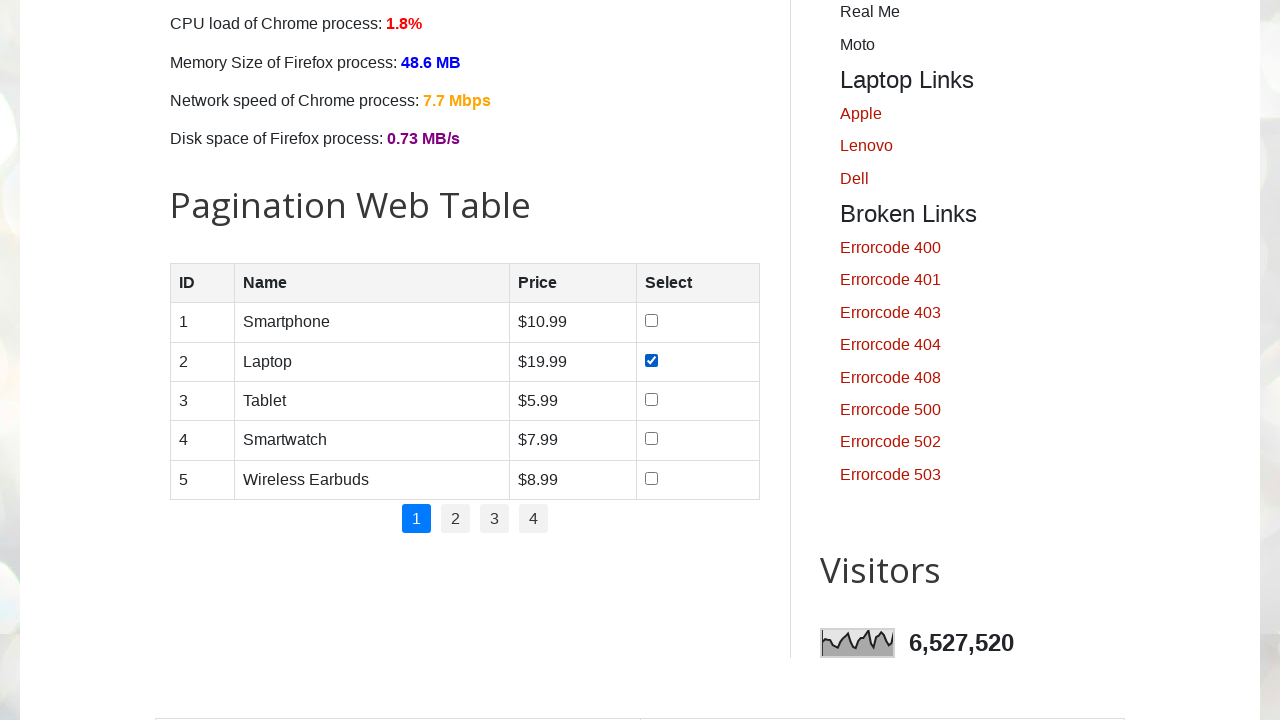

Checked checkbox for Smartphone product at (651, 321) on xpath=//table[@id="productTable"] >> tbody tr >> internal:has-text="Smartphone"i
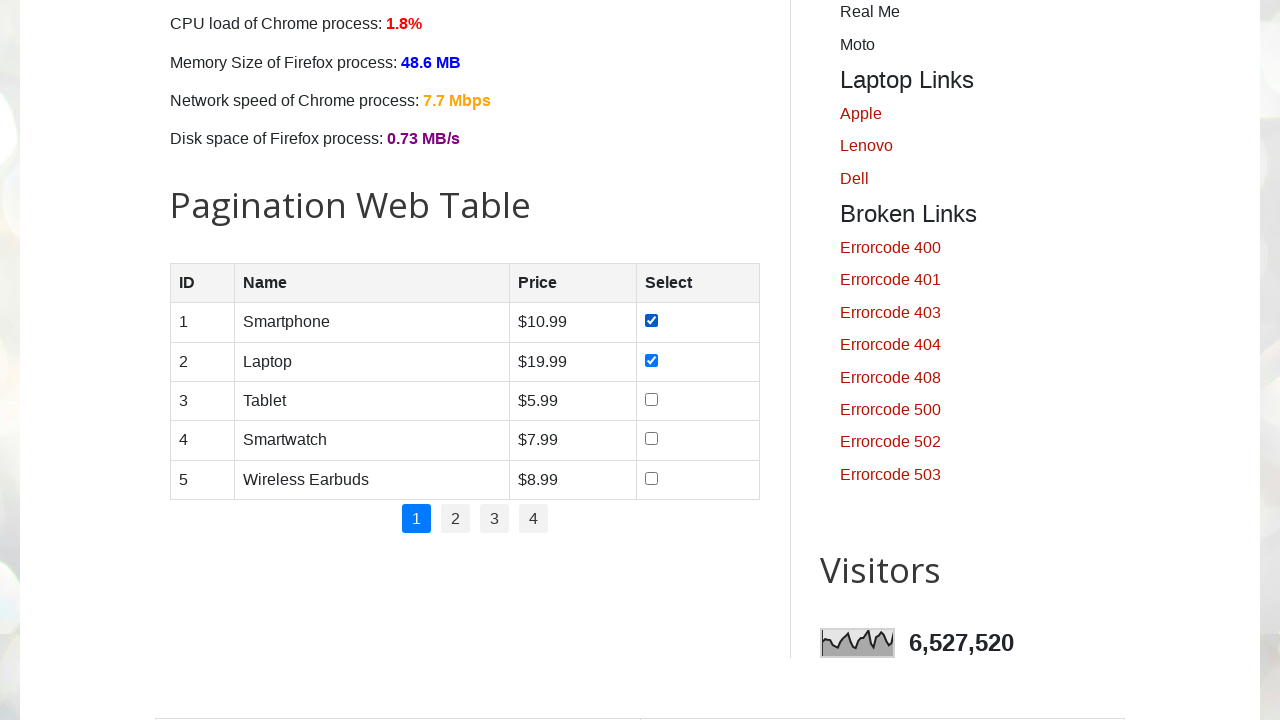

Filtered table rows to find Tablet product
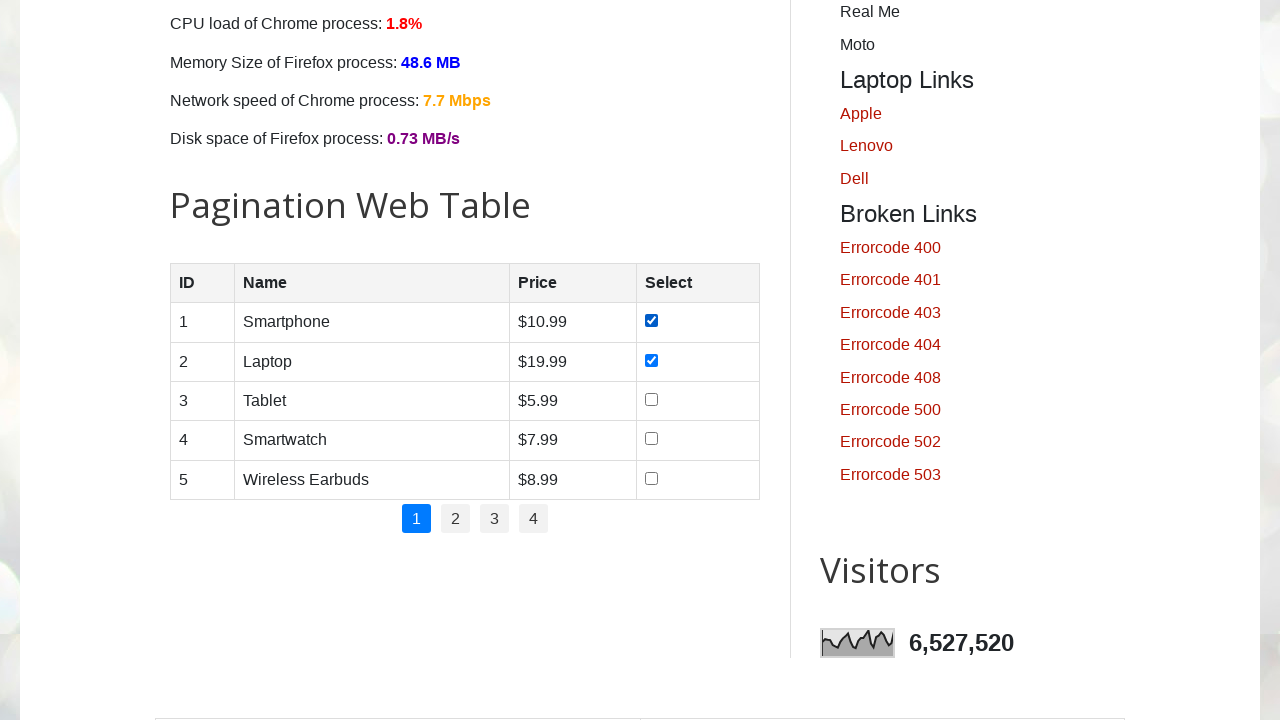

Checked checkbox for Tablet product at (651, 399) on xpath=//table[@id="productTable"] >> tbody tr >> internal:has-text="Tablet"i >> 
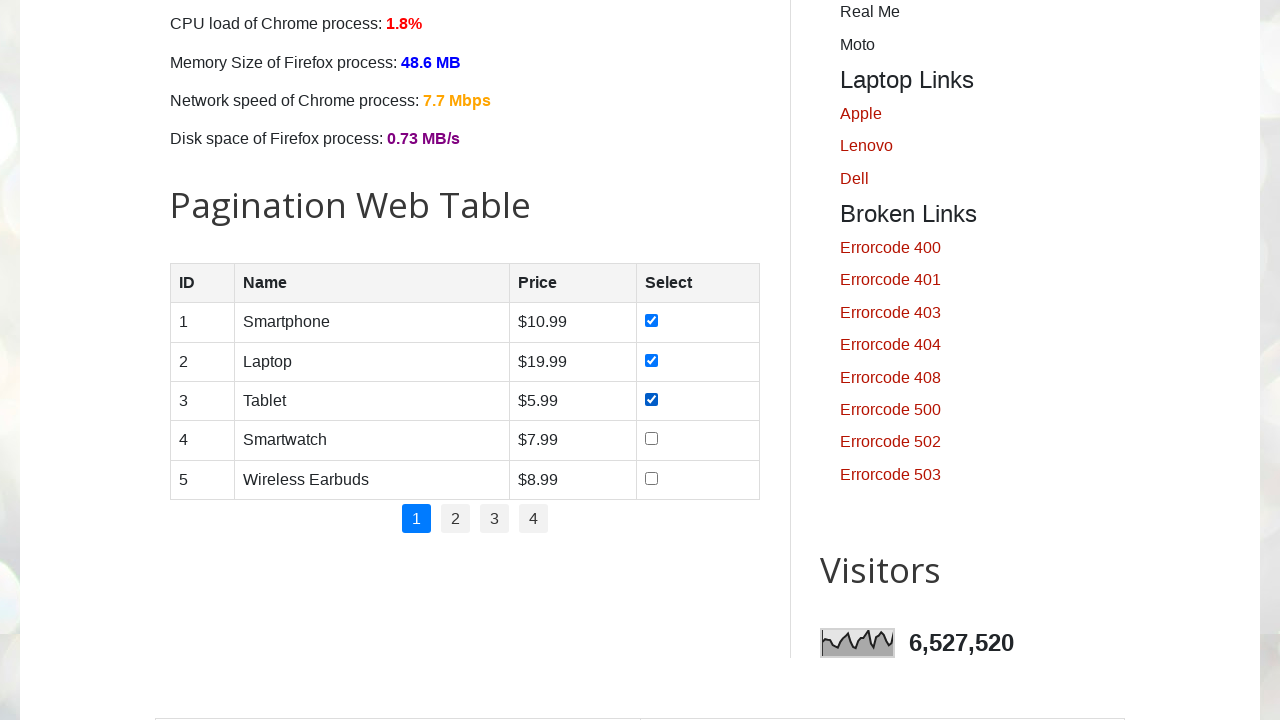

Filtered table rows to find Smartwatch product
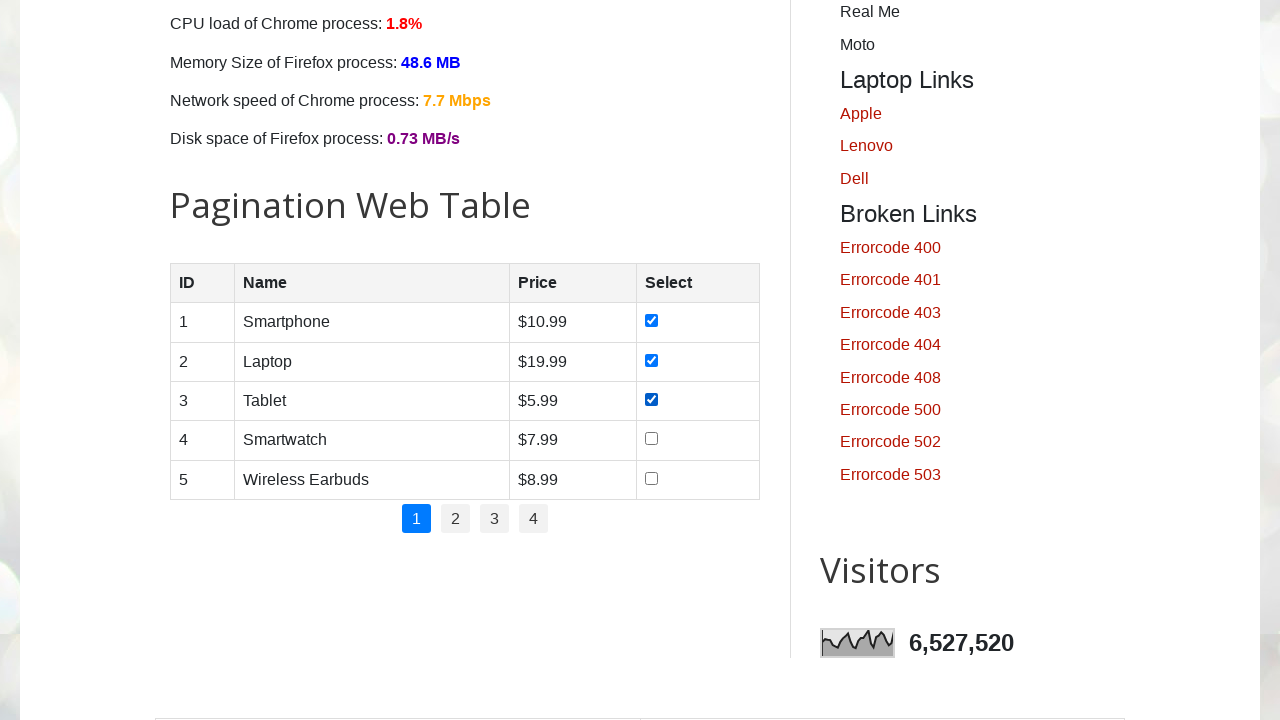

Checked checkbox for Smartwatch product at (651, 439) on xpath=//table[@id="productTable"] >> tbody tr >> internal:has-text="Smartwatch"i
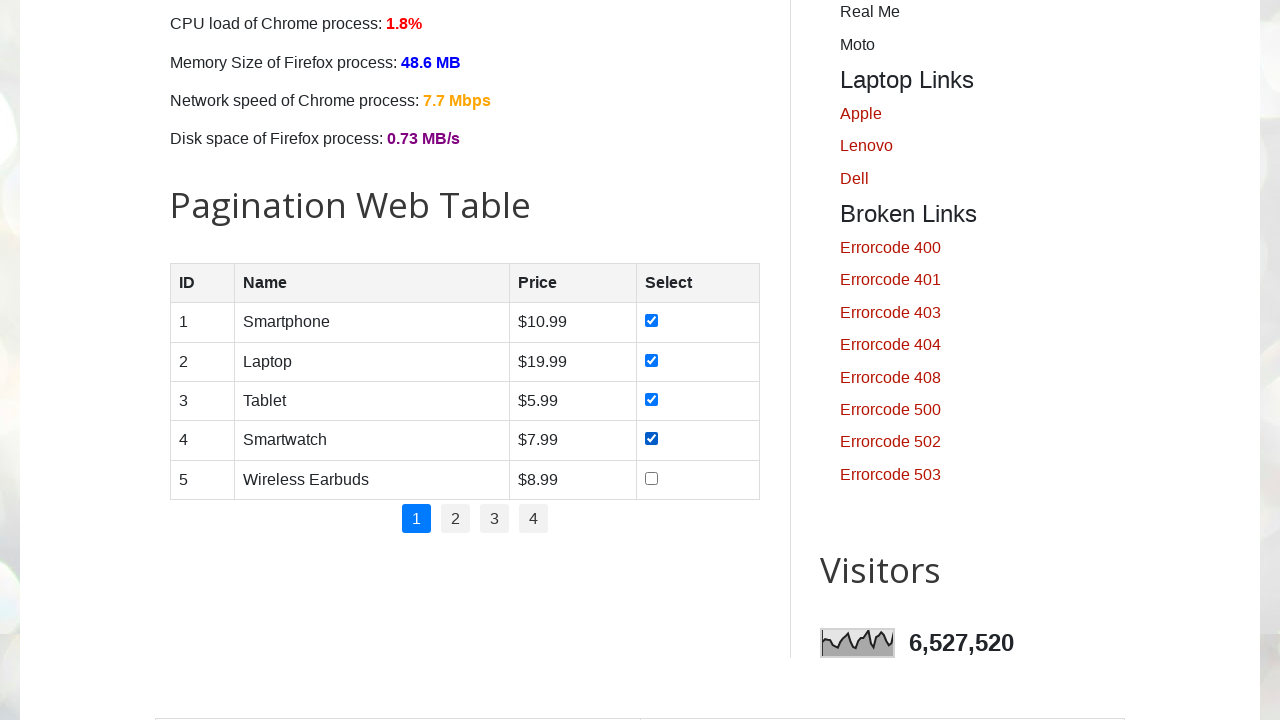

Filtered table rows to find Wireless Earbuds product
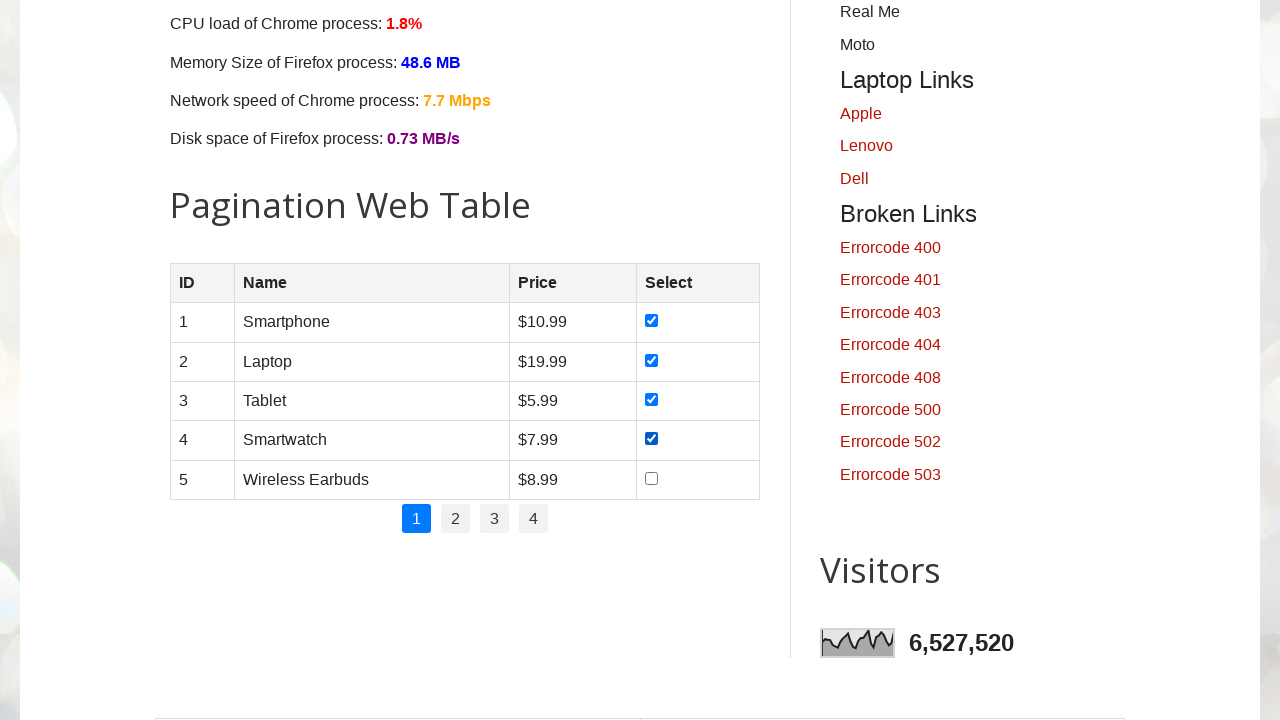

Checked checkbox for Wireless Earbuds product at (651, 478) on xpath=//table[@id="productTable"] >> tbody tr >> internal:has-text="Wireless Ear
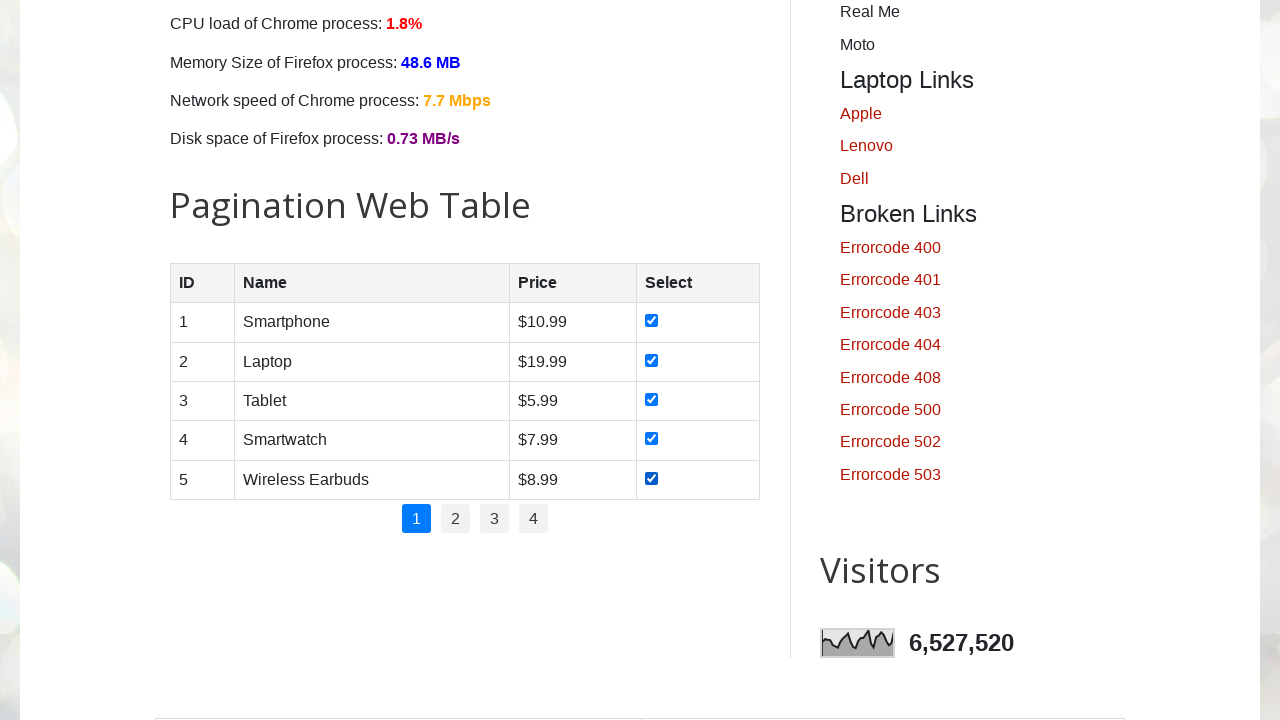

Located pagination links
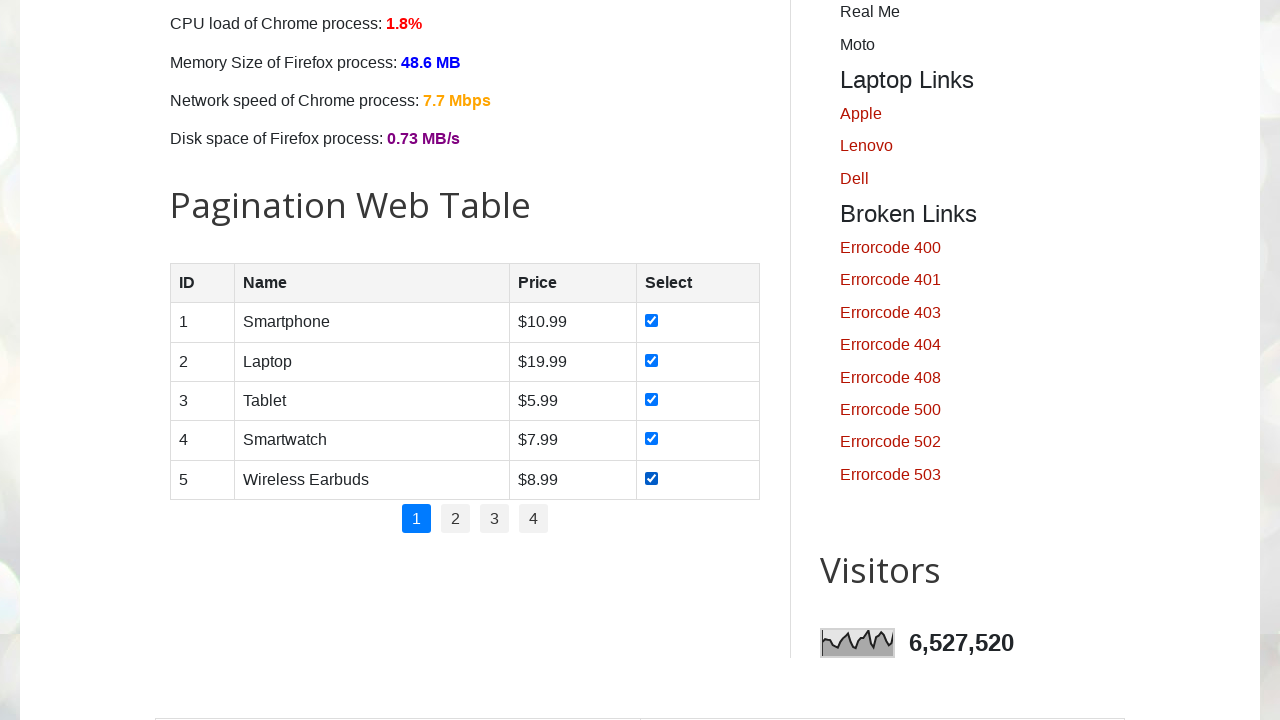

Counted 4 pagination links
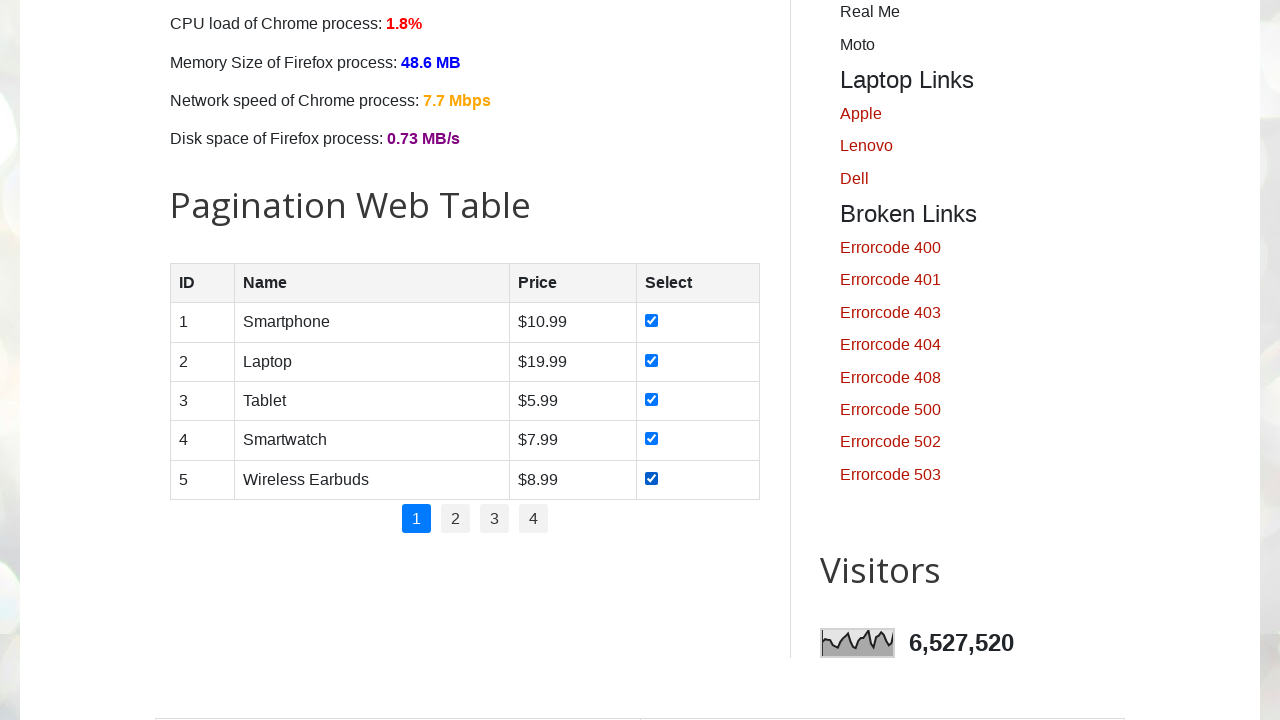

Clicked pagination link 1 at (456, 519) on #pagination li a >> nth=1
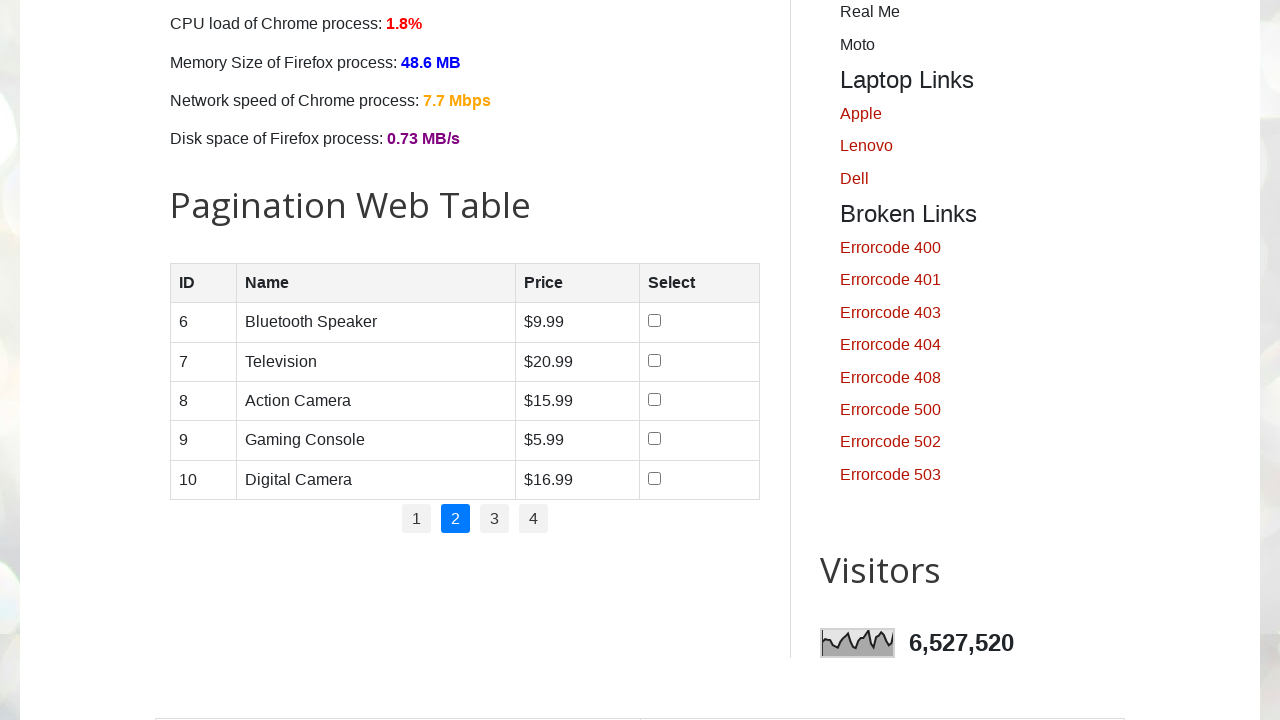

Waited 500ms for pagination page 1 to load
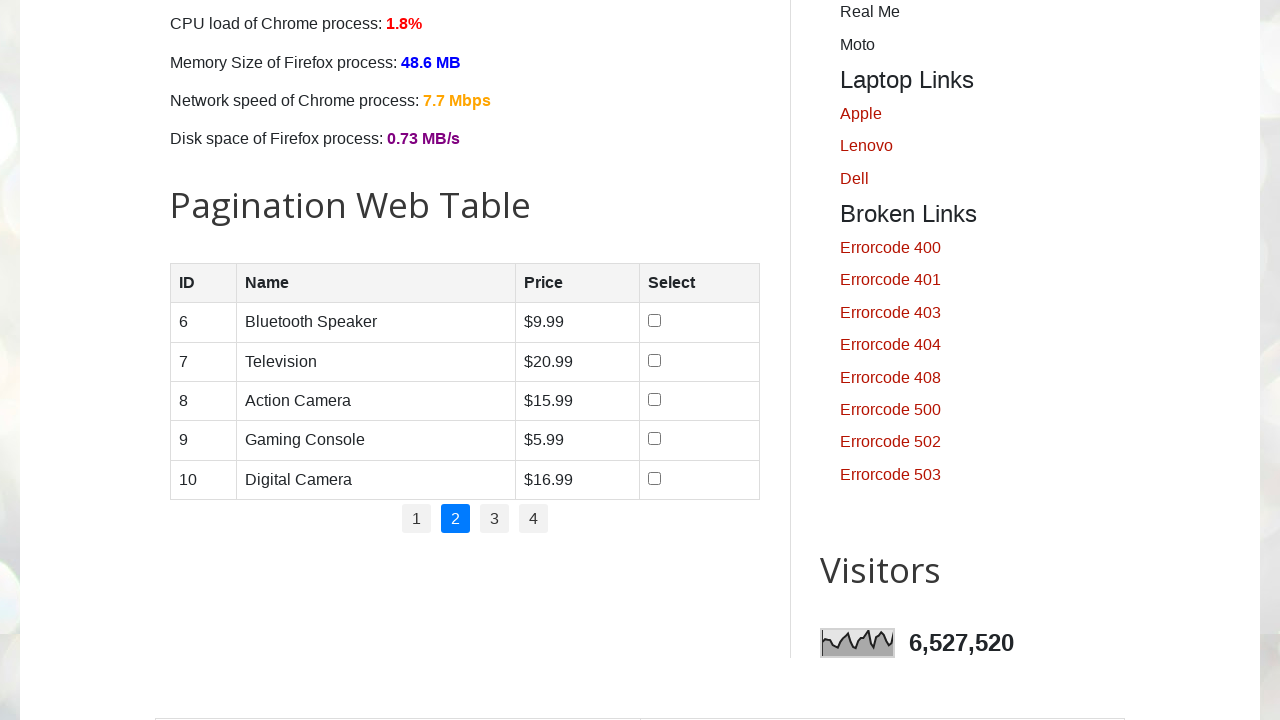

Clicked pagination link 2 at (494, 519) on #pagination li a >> nth=2
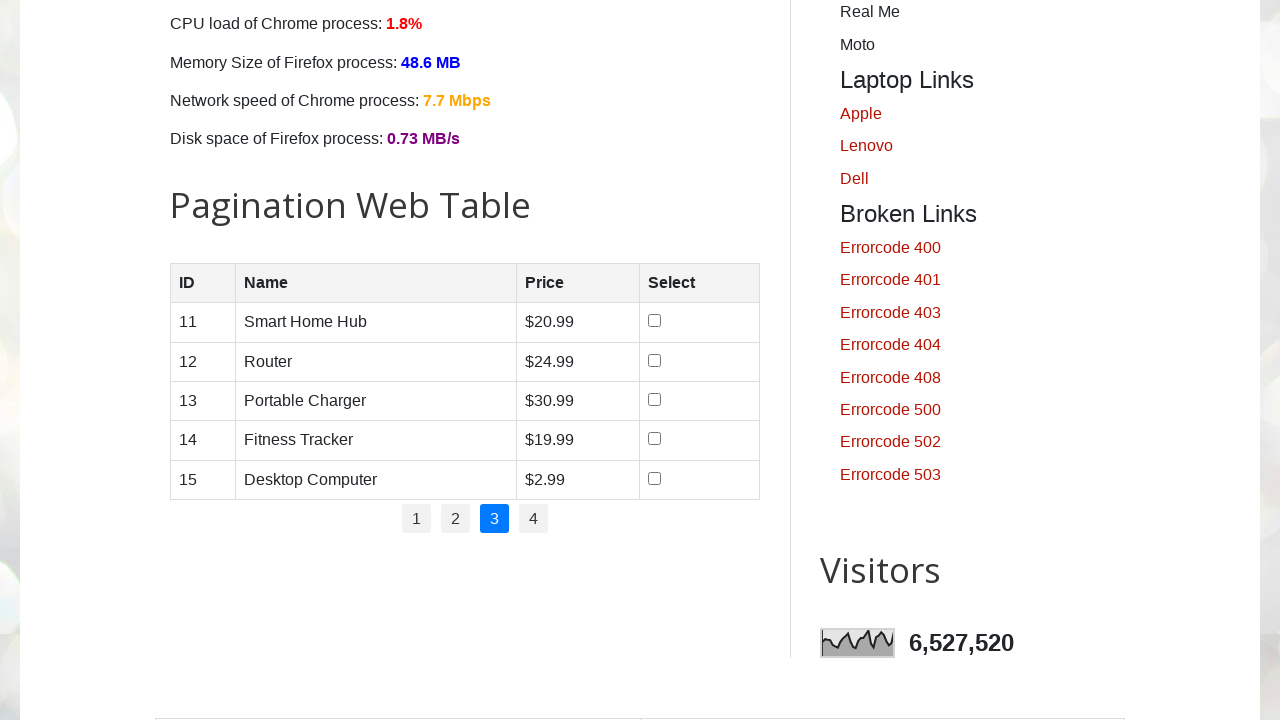

Waited 500ms for pagination page 2 to load
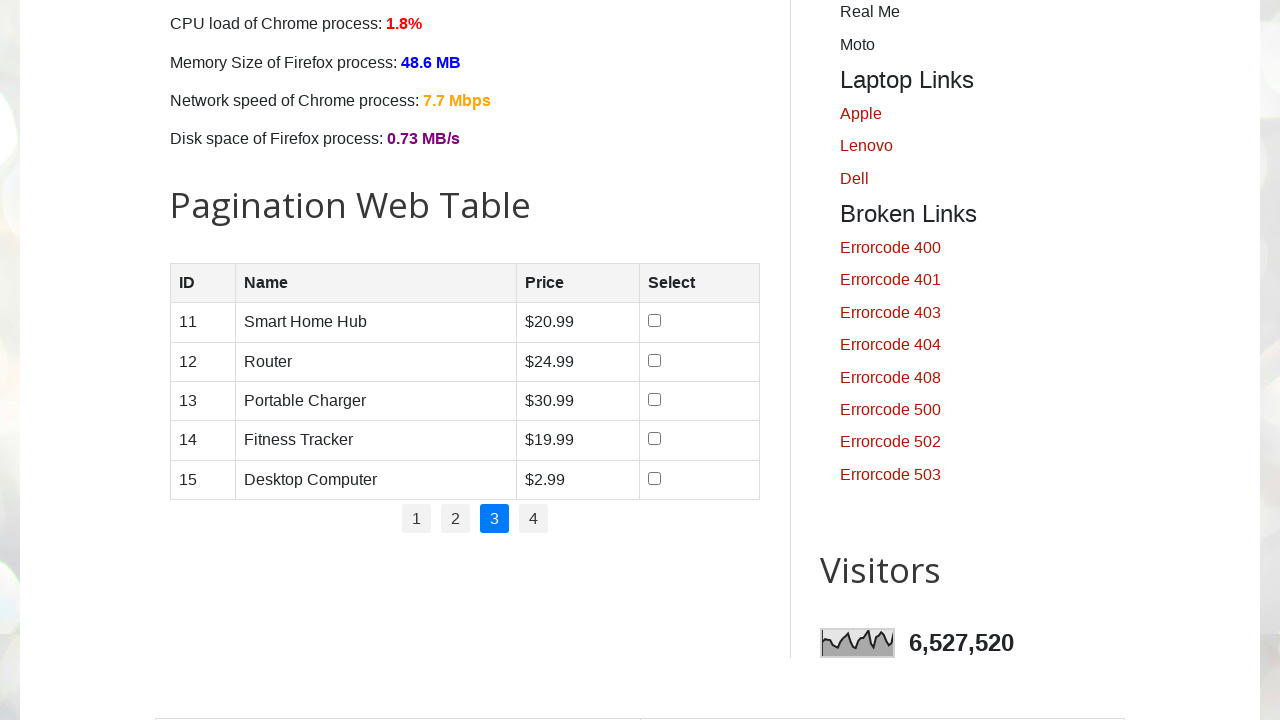

Clicked pagination link 3 at (534, 519) on #pagination li a >> nth=3
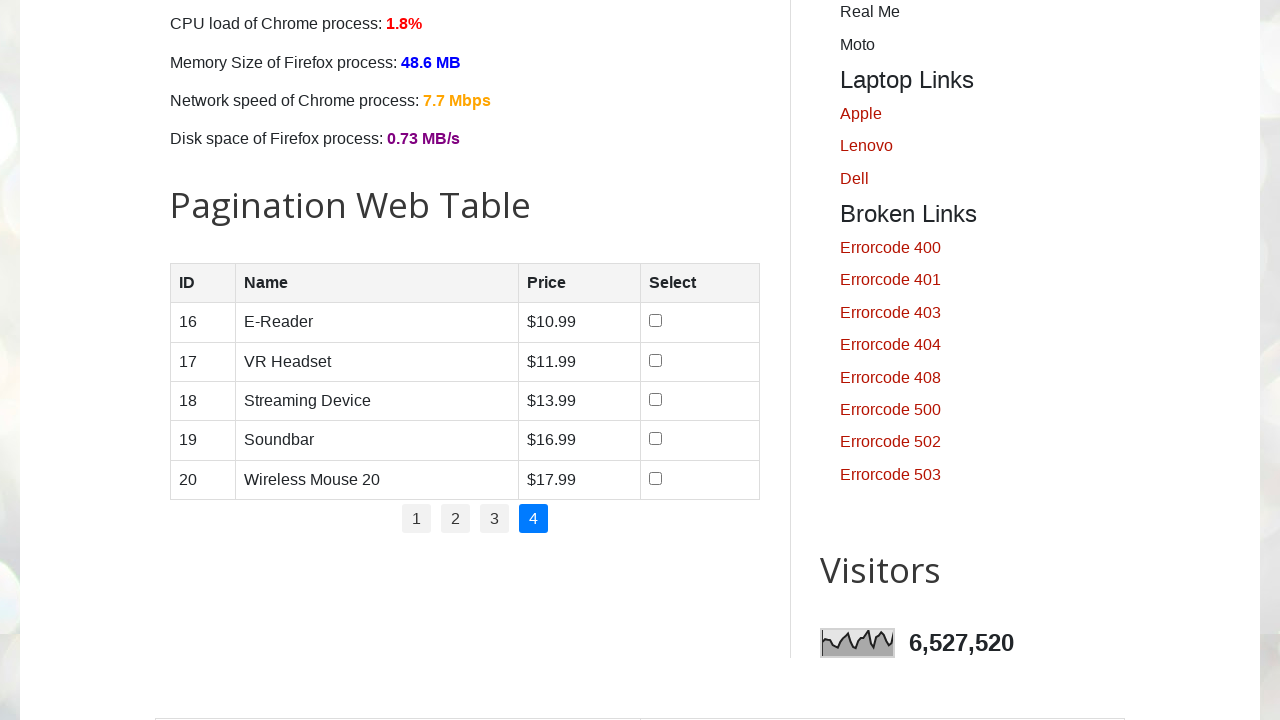

Waited 500ms for pagination page 3 to load
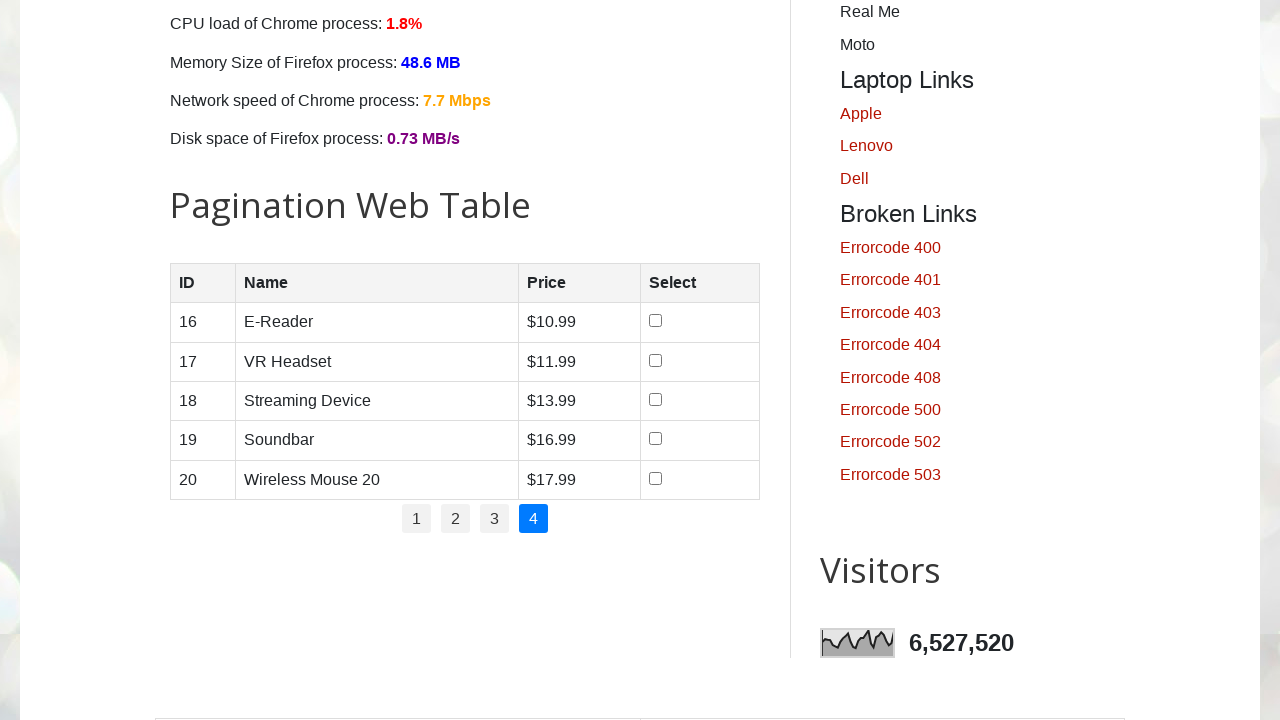

Waited 1000ms for all actions to complete
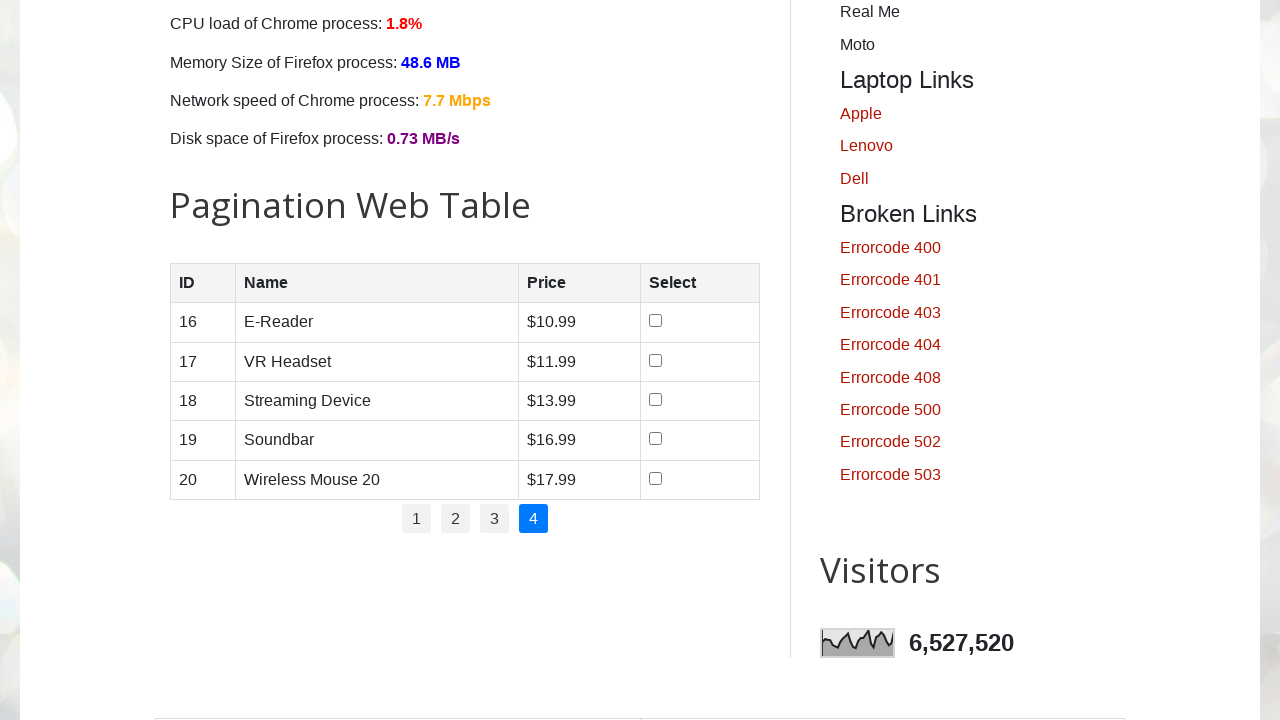

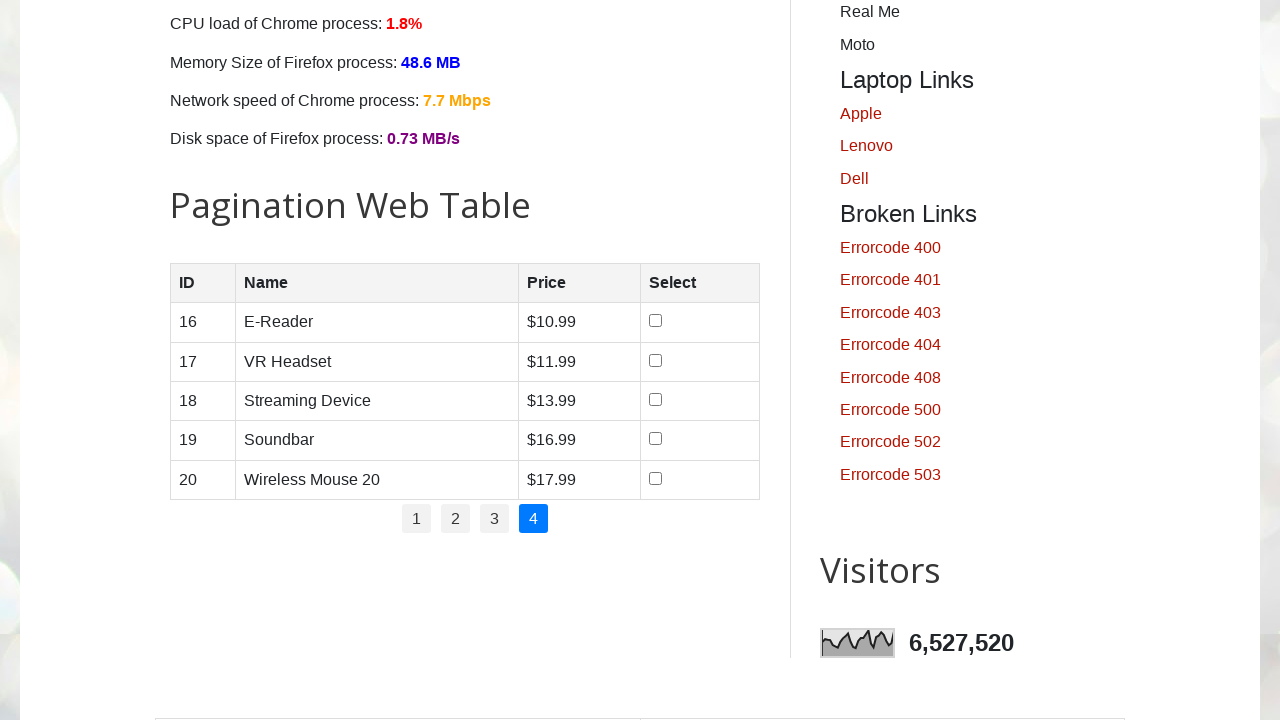